Tests dynamic content loading by clicking a start button and waiting for hidden content to become visible

Starting URL: https://the-internet.herokuapp.com/dynamic_loading/1

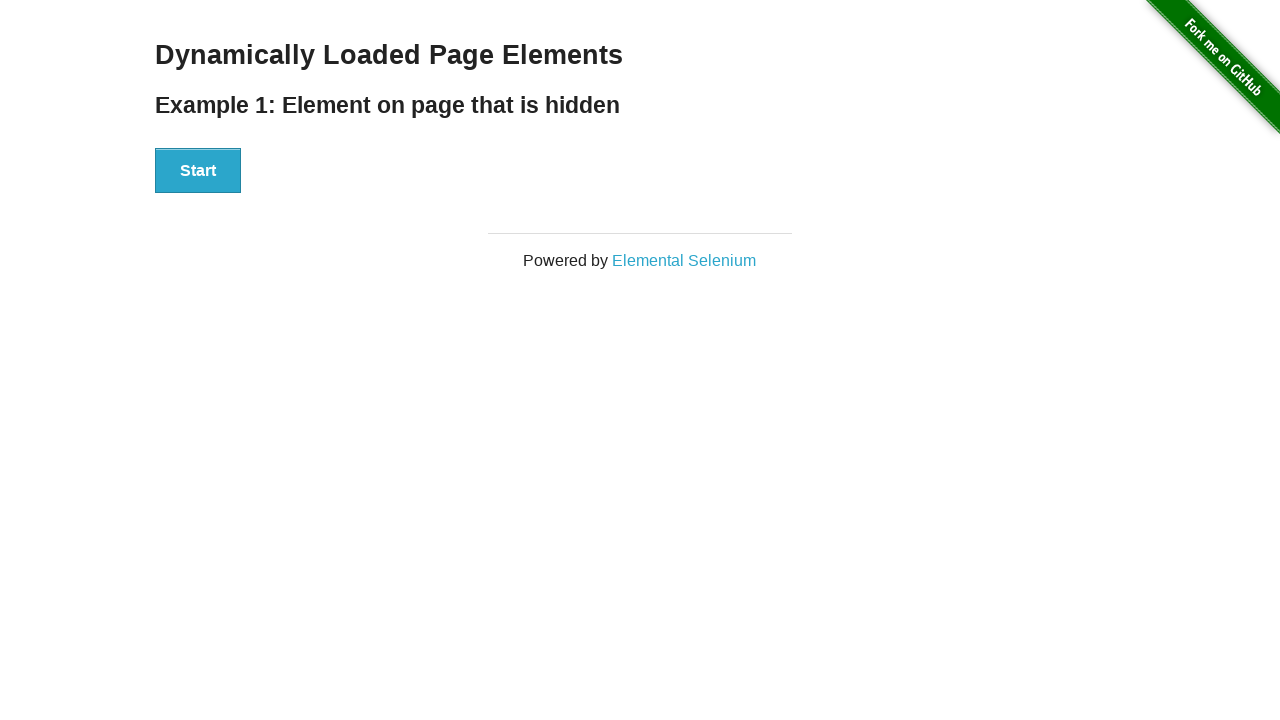

Clicked the start button to trigger dynamic loading at (198, 171) on #start button
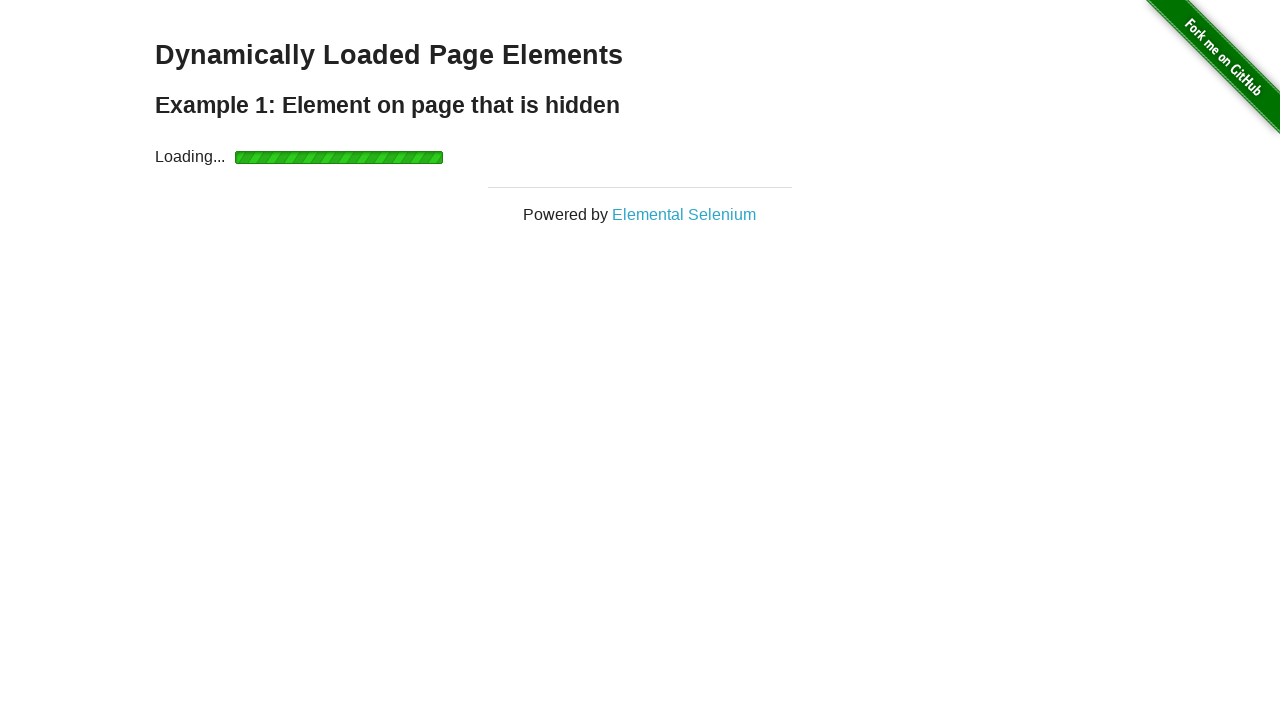

Waited for hidden content to become visible
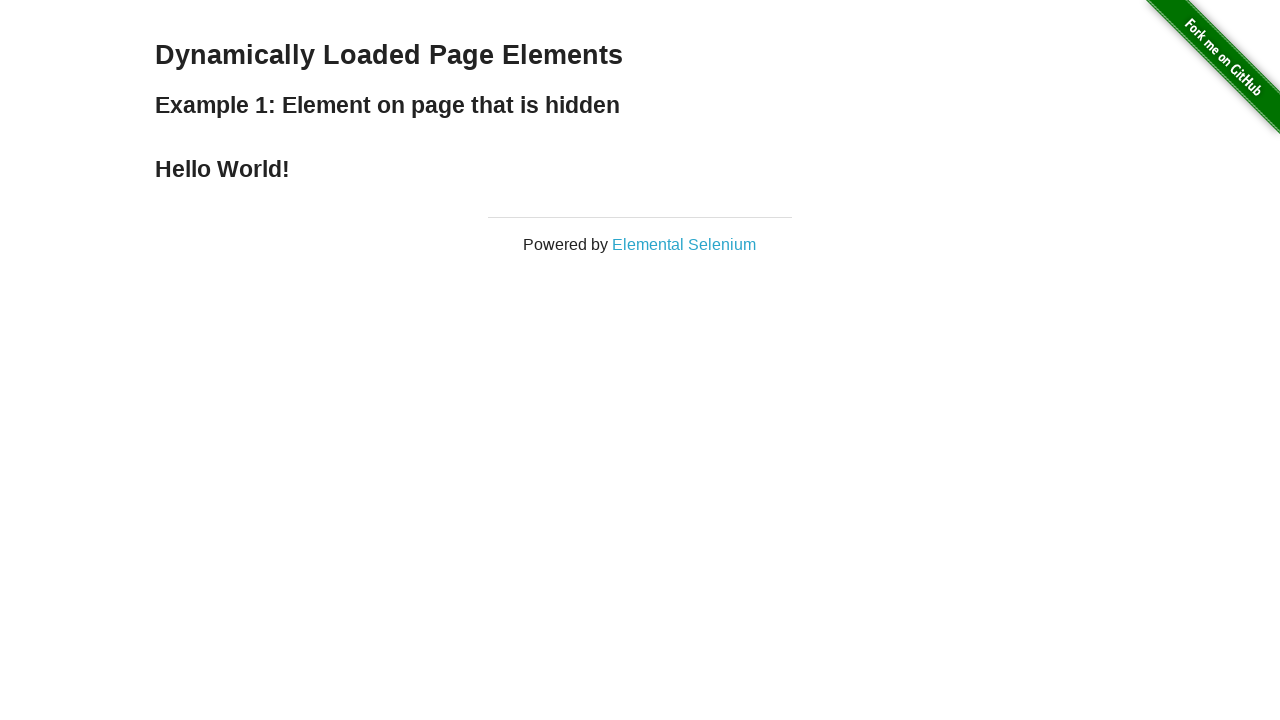

Retrieved text content from finish element
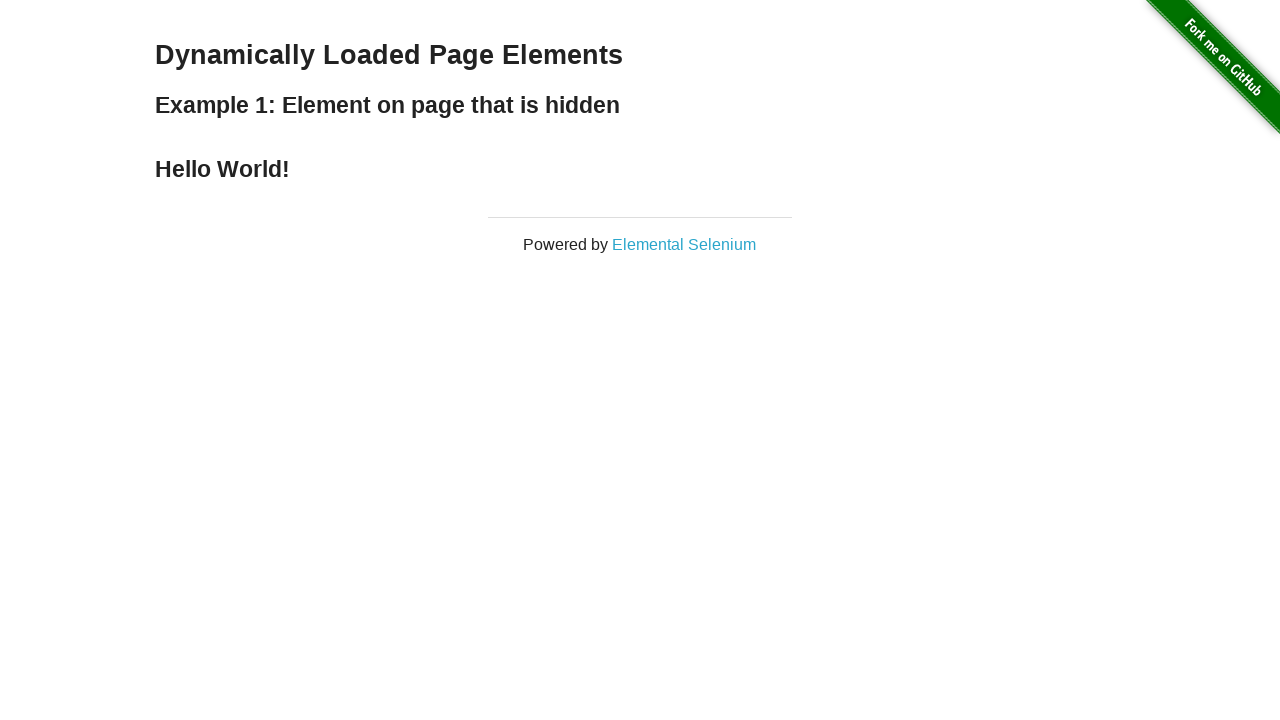

Assertion passed: finish element contains 'Hello World!'
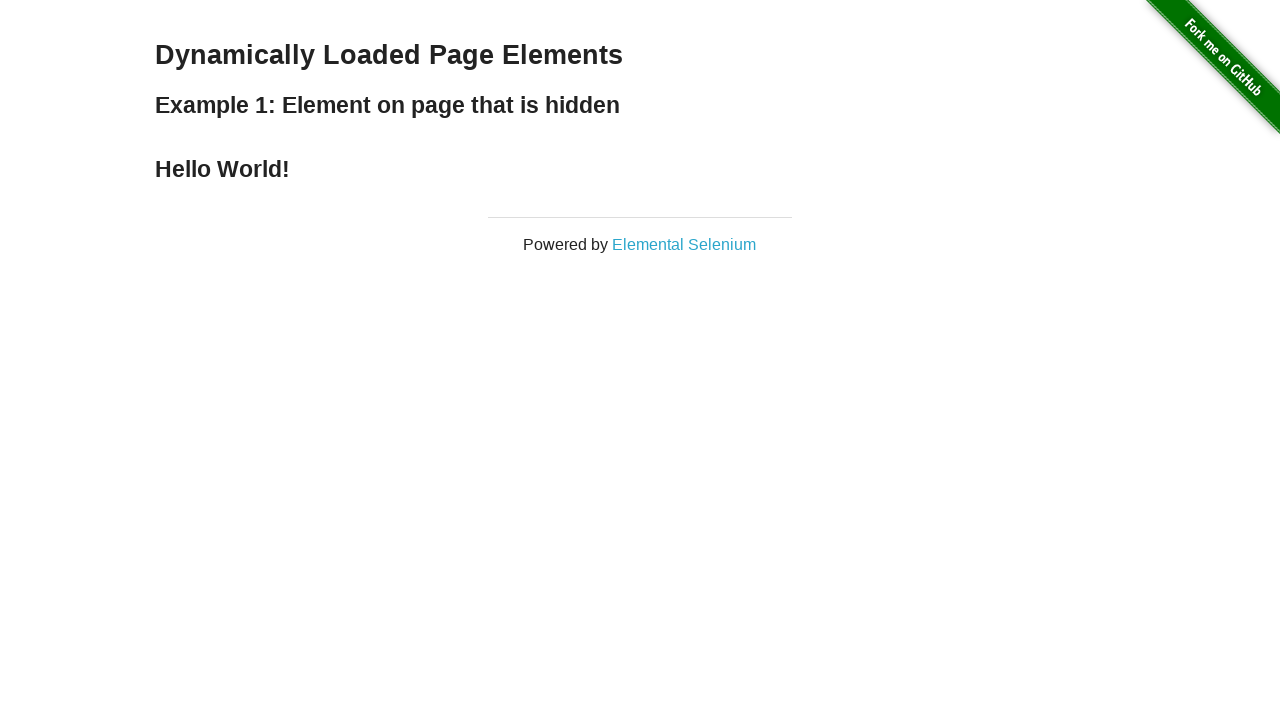

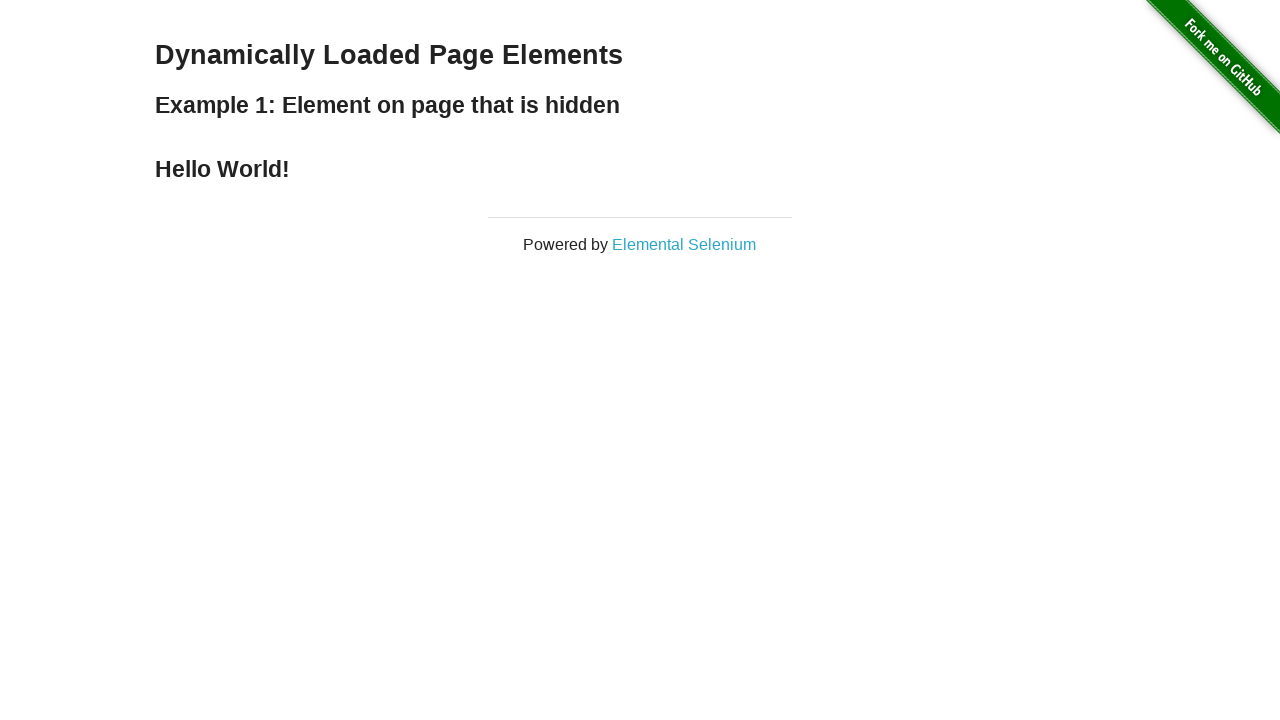